Tests dynamic content loading by clicking a button and waiting for hidden content to become visible

Starting URL: https://the-internet.herokuapp.com/dynamic_loading/1

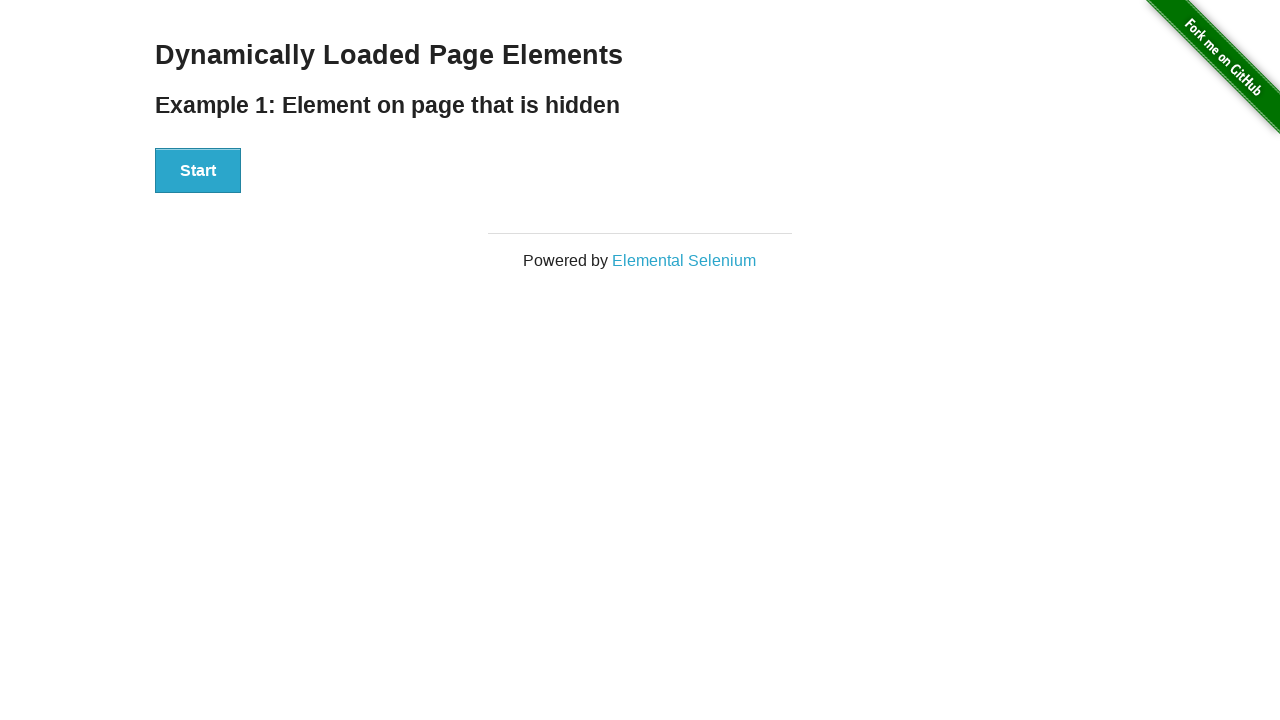

Clicked the Start button to trigger dynamic content loading at (198, 171) on xpath=//button[contains(text(),'Start')]
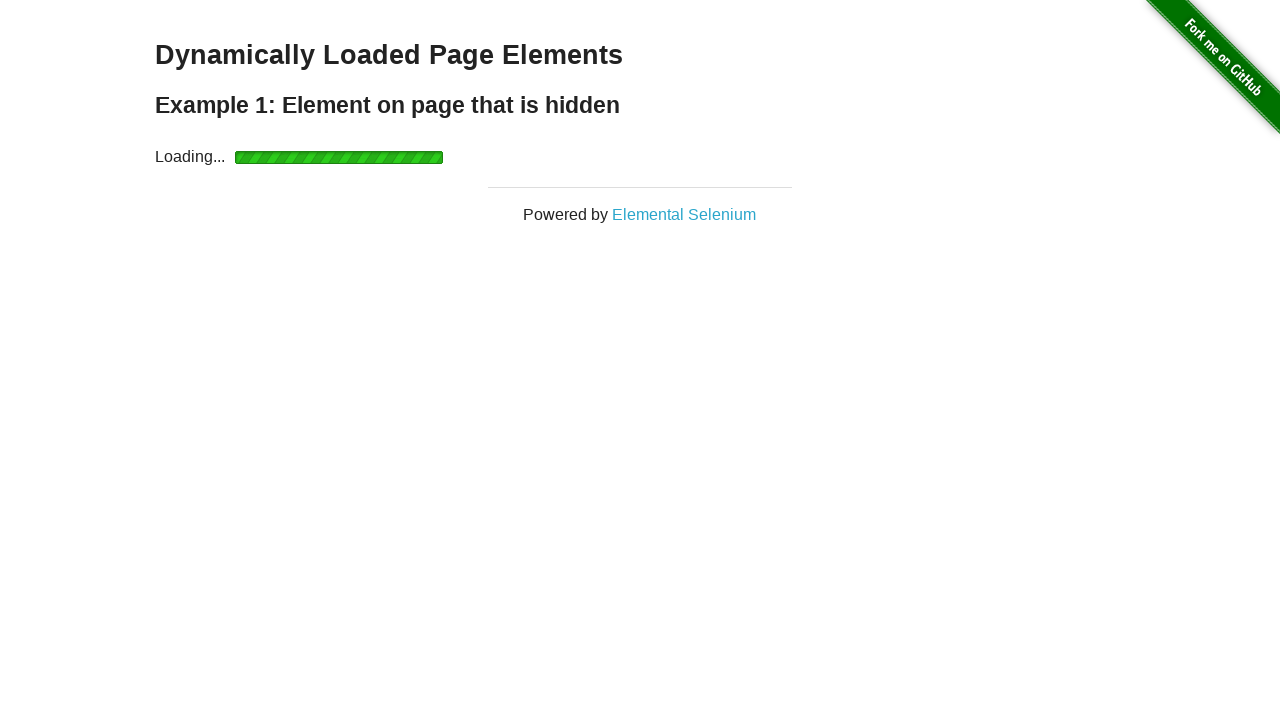

Waited for 'Hello World!' heading to become visible
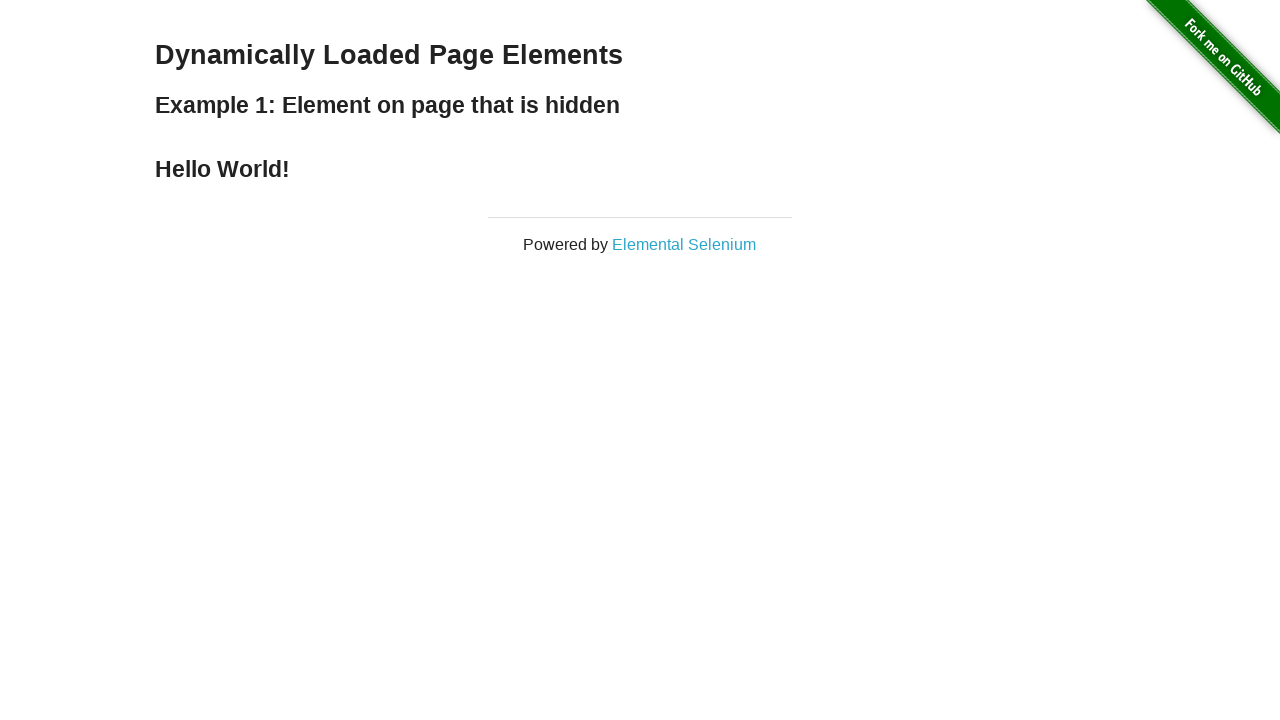

Located the finish element h4
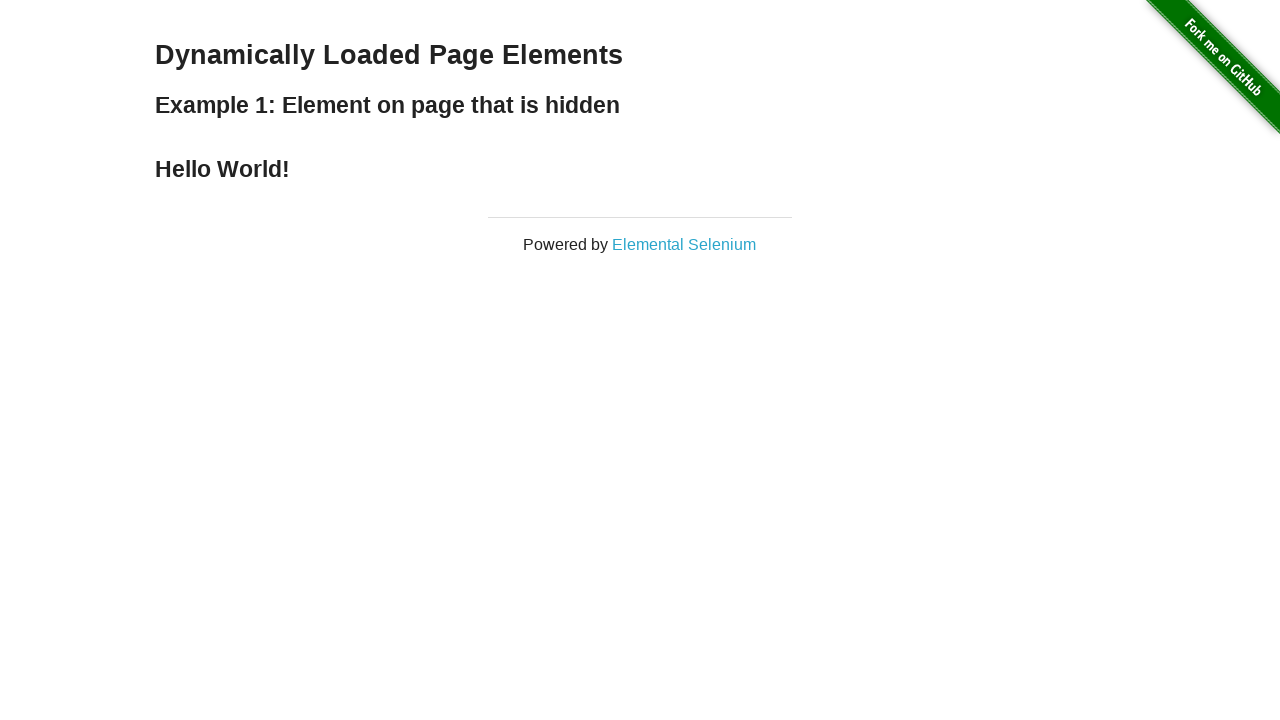

Checked visibility status of hello element
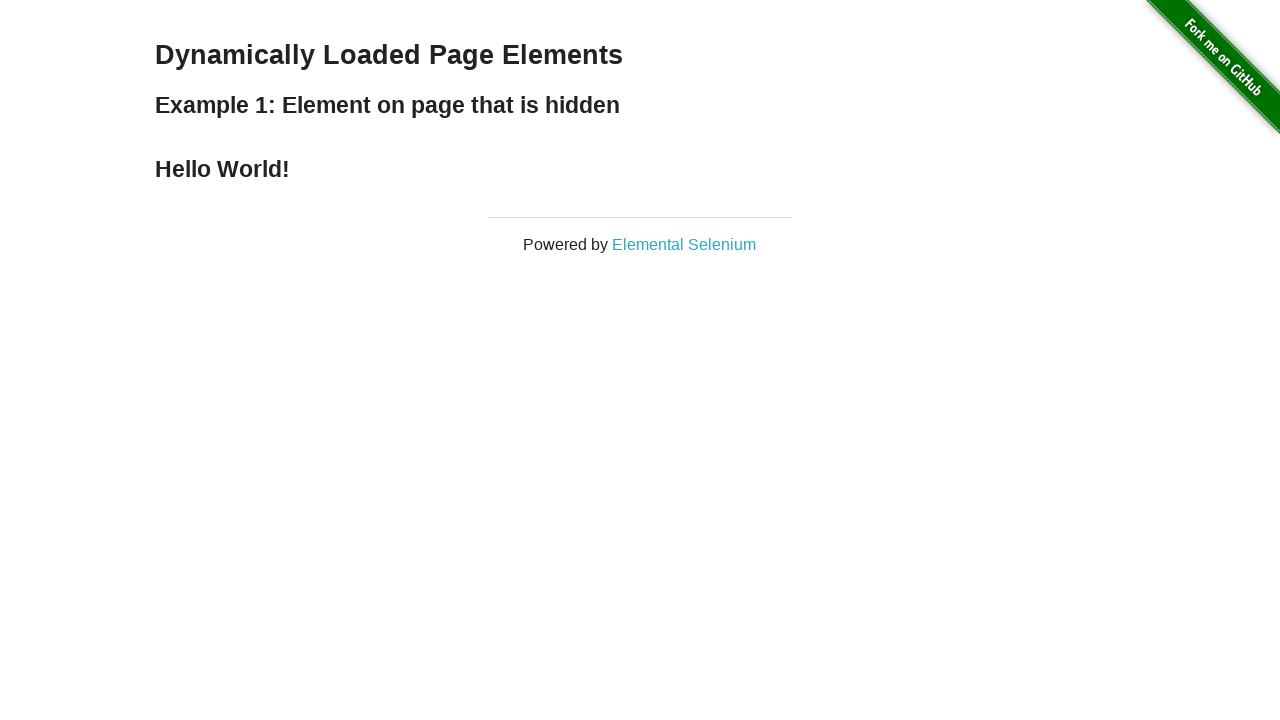

Retrieved and printed text content of hello element
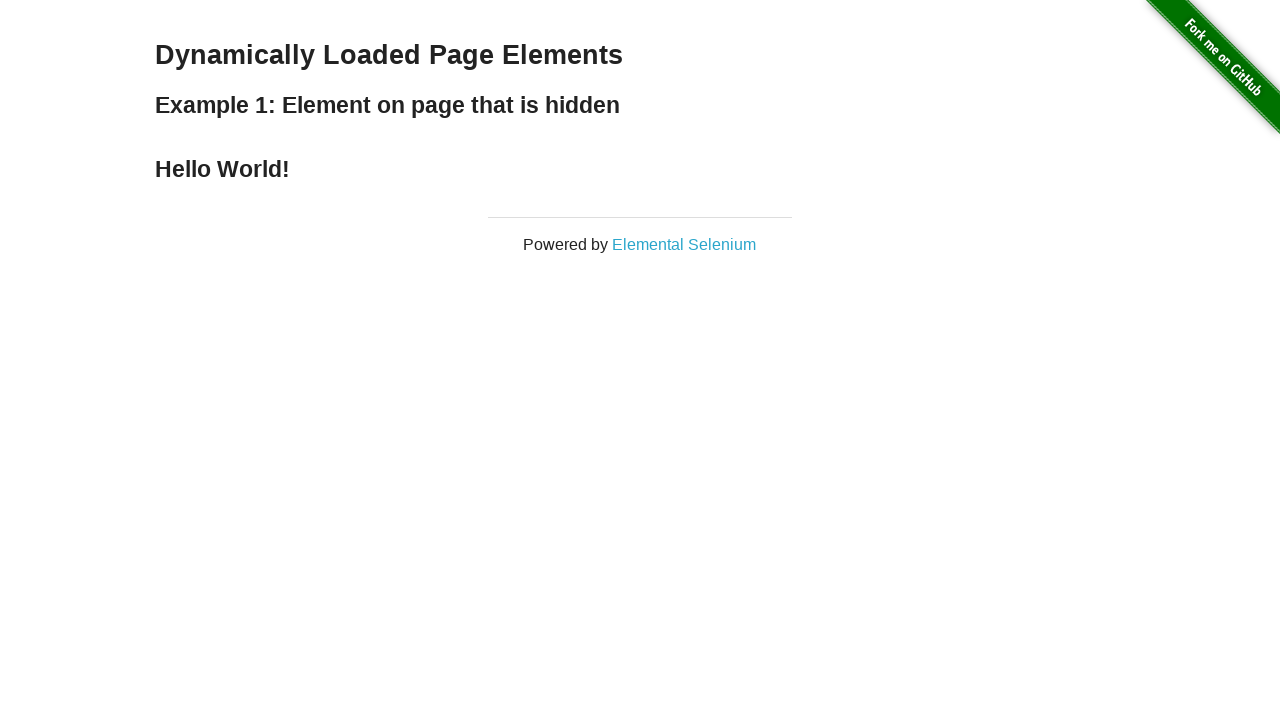

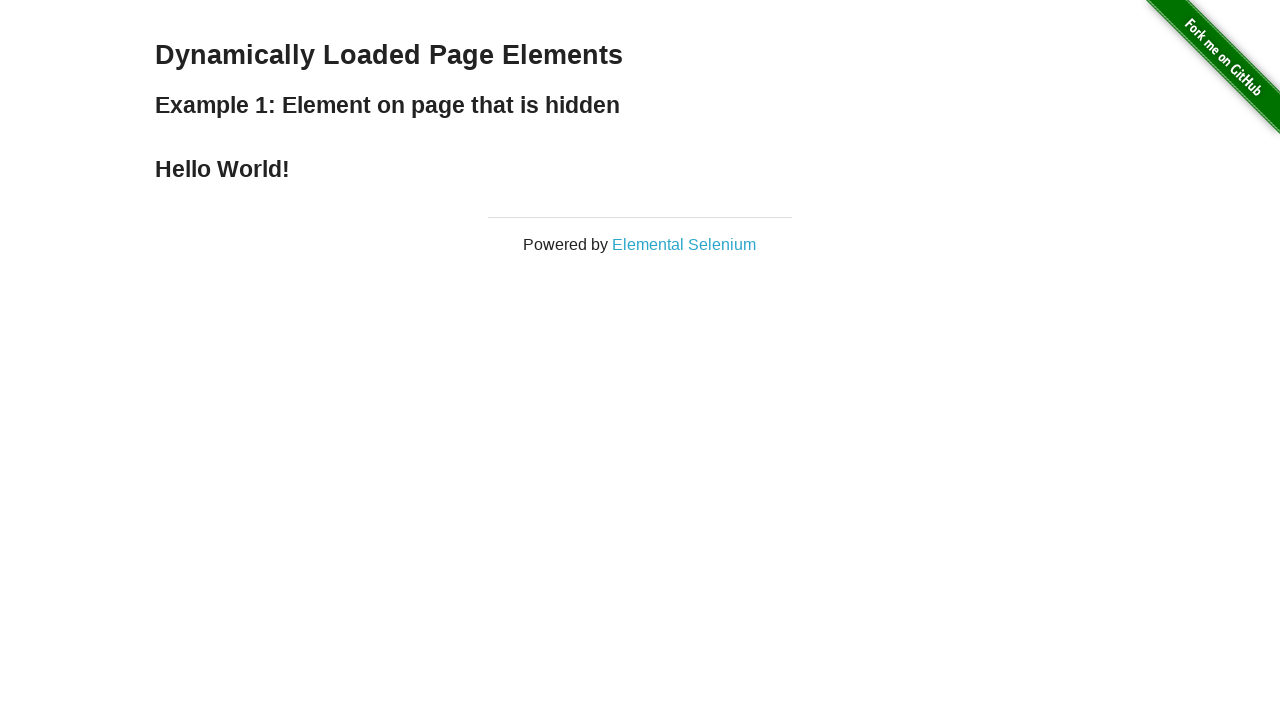